Tests that entered text is trimmed when editing a todo item

Starting URL: https://demo.playwright.dev/todomvc

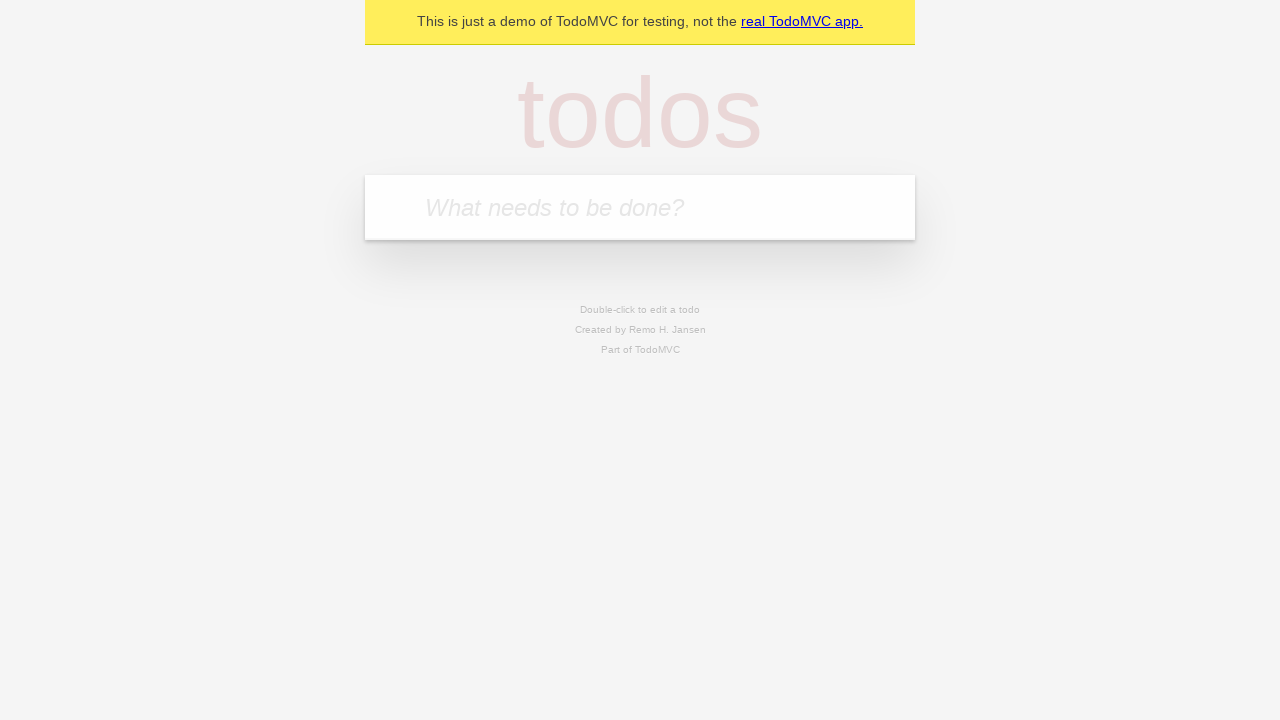

Filled todo input with 'buy some cheese' on internal:attr=[placeholder="What needs to be done?"i]
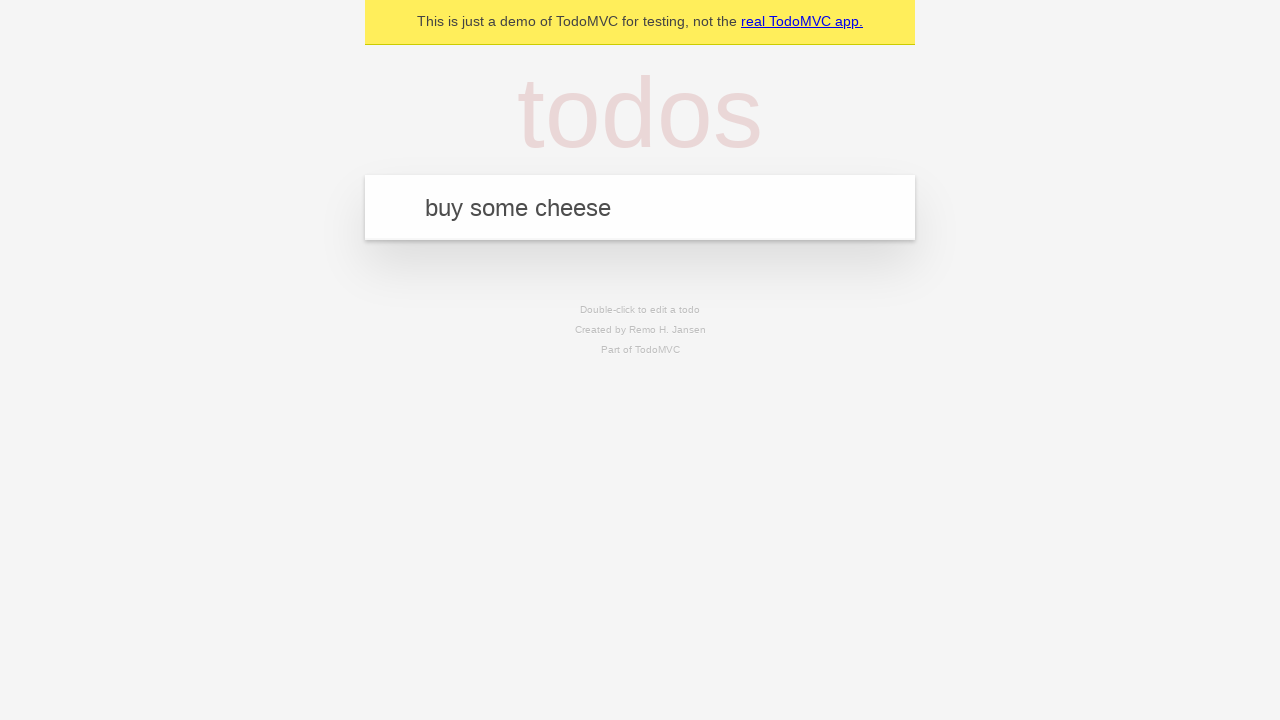

Pressed Enter to create first todo on internal:attr=[placeholder="What needs to be done?"i]
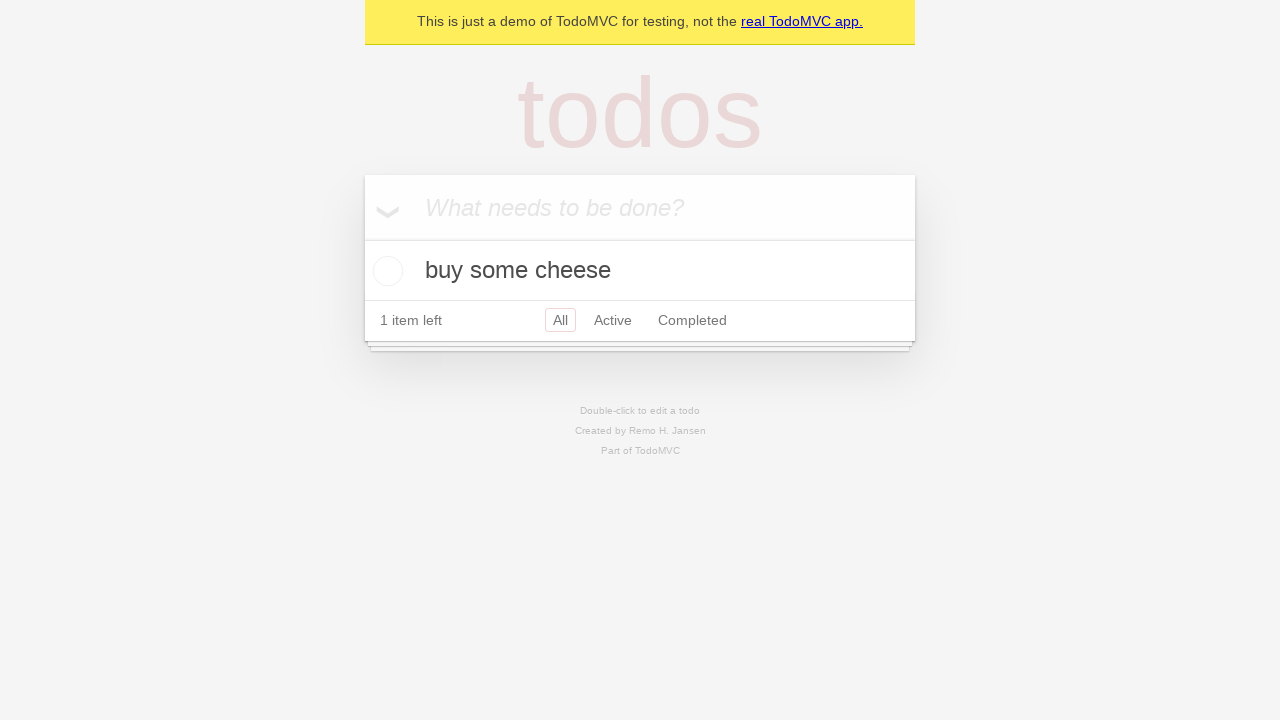

Filled todo input with 'feed the cat' on internal:attr=[placeholder="What needs to be done?"i]
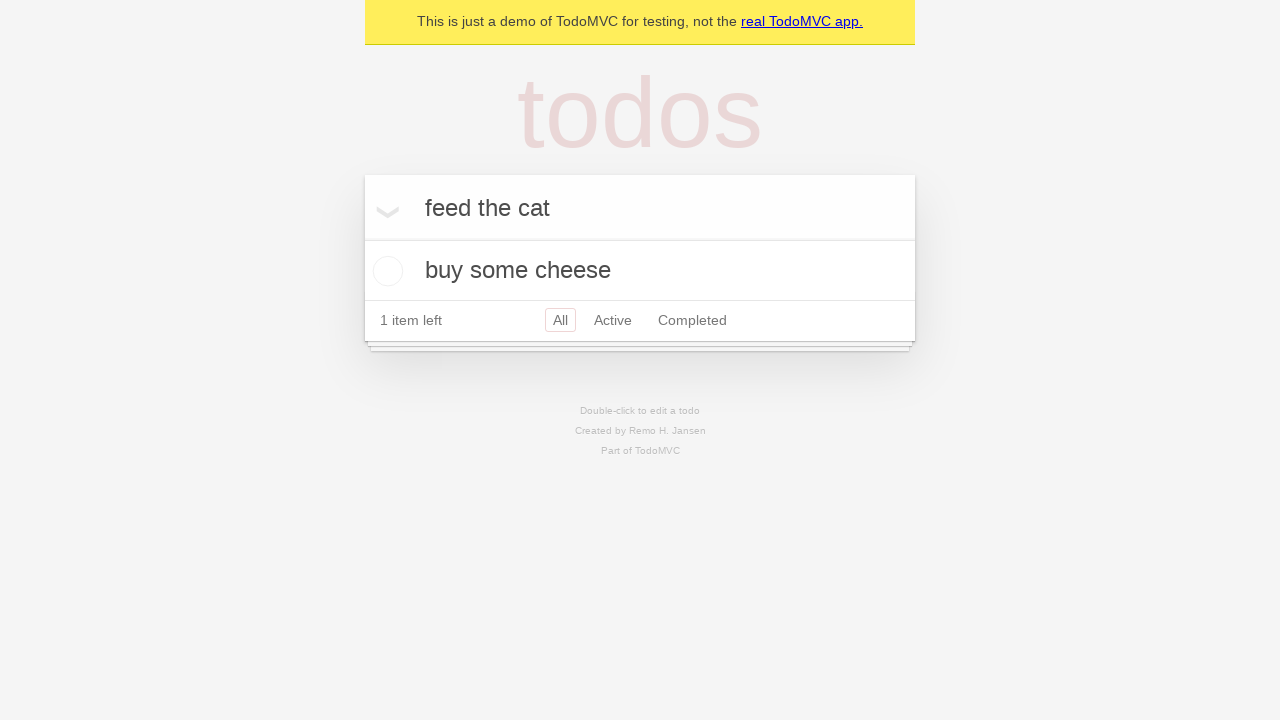

Pressed Enter to create second todo on internal:attr=[placeholder="What needs to be done?"i]
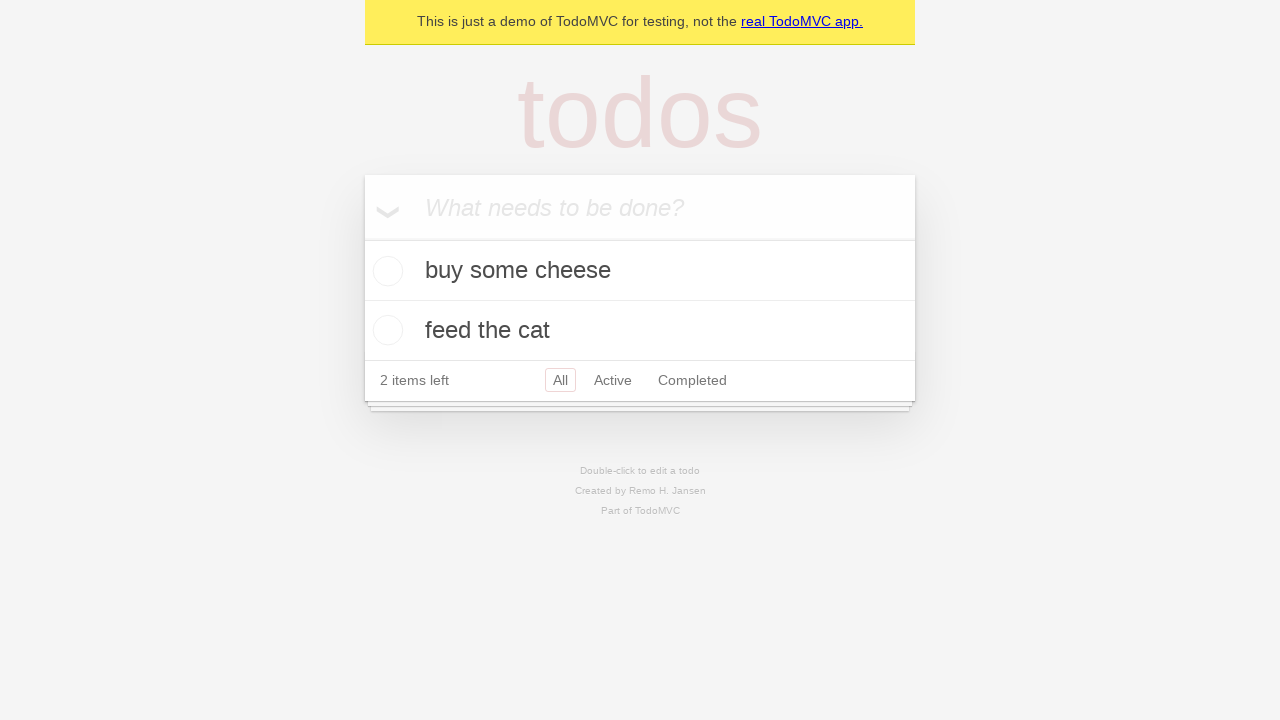

Filled todo input with 'book a doctors appointment' on internal:attr=[placeholder="What needs to be done?"i]
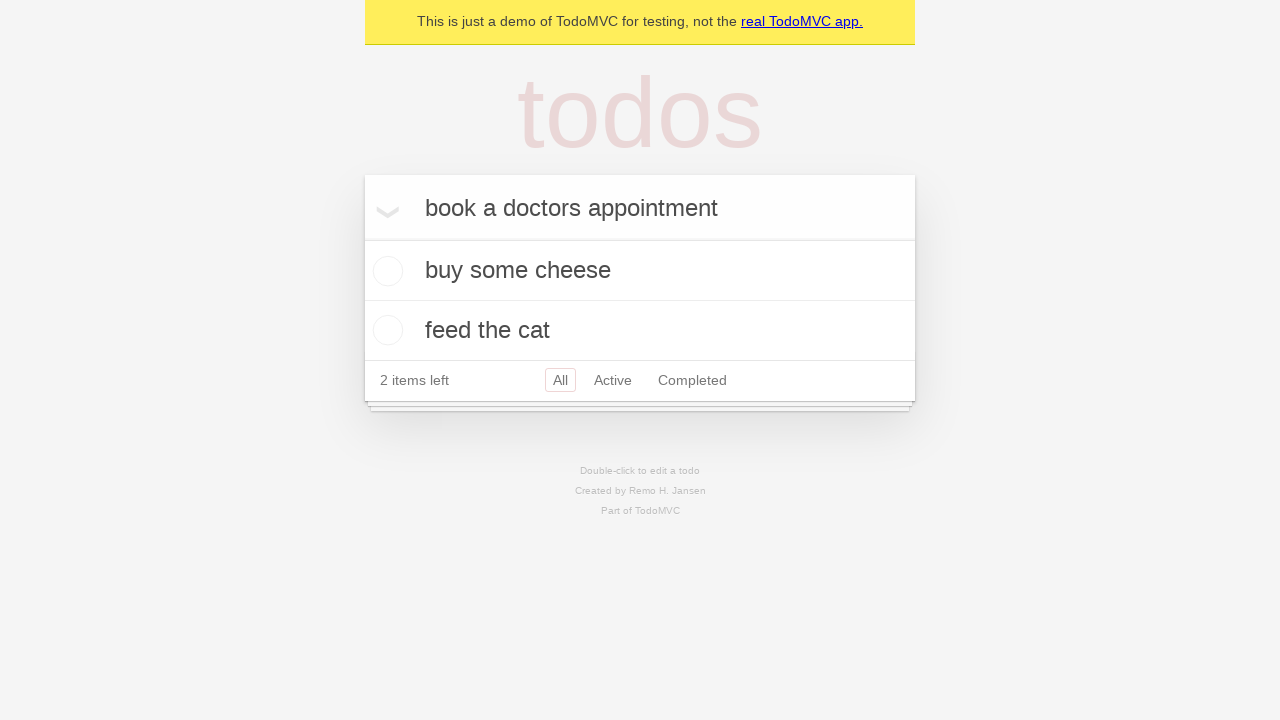

Pressed Enter to create third todo on internal:attr=[placeholder="What needs to be done?"i]
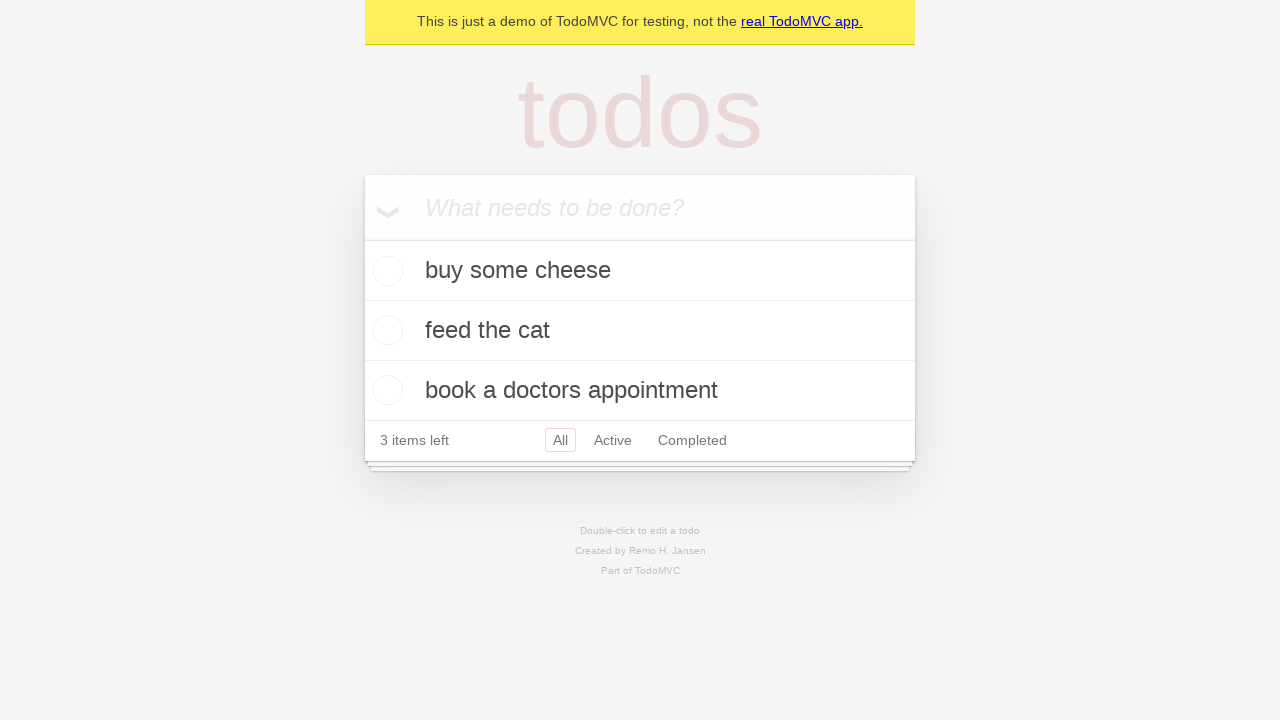

Waited for todo items to appear
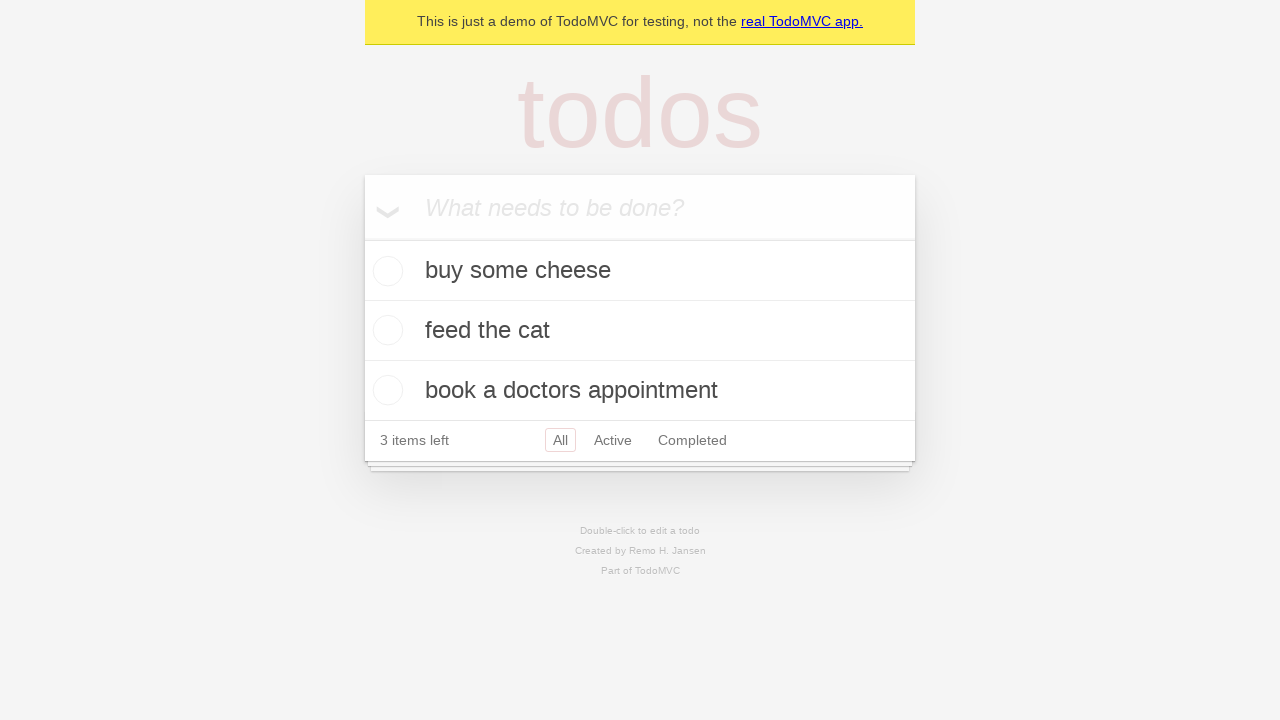

Double-clicked second todo item to enter edit mode at (640, 331) on internal:testid=[data-testid="todo-item"s] >> nth=1
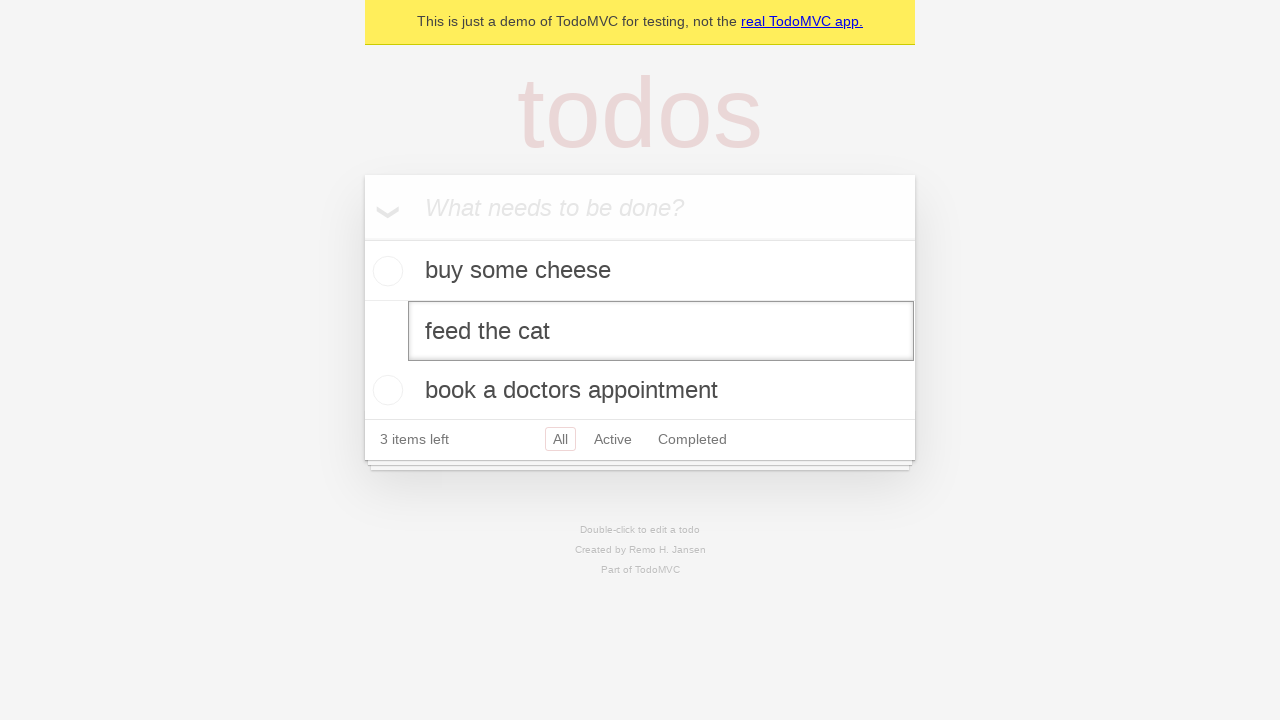

Filled edit input with text containing leading and trailing spaces on internal:testid=[data-testid="todo-item"s] >> nth=1 >> internal:role=textbox[nam
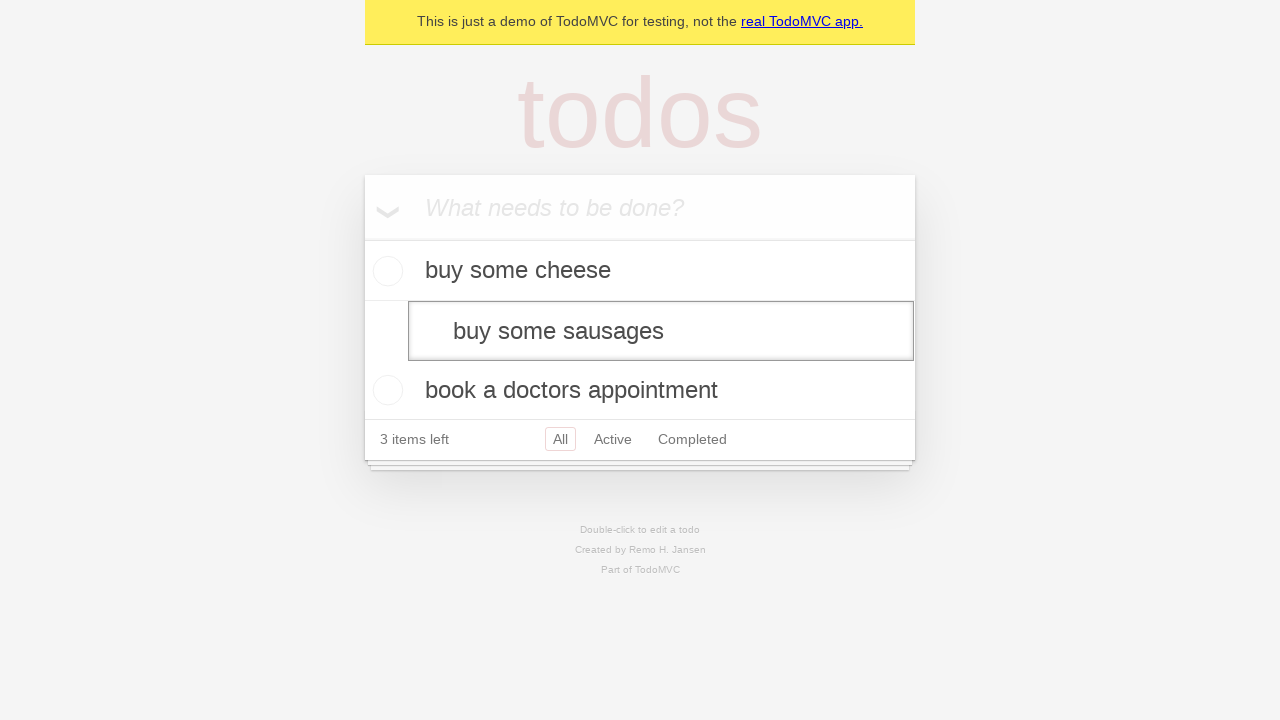

Pressed Enter to confirm edit and verify text is trimmed on internal:testid=[data-testid="todo-item"s] >> nth=1 >> internal:role=textbox[nam
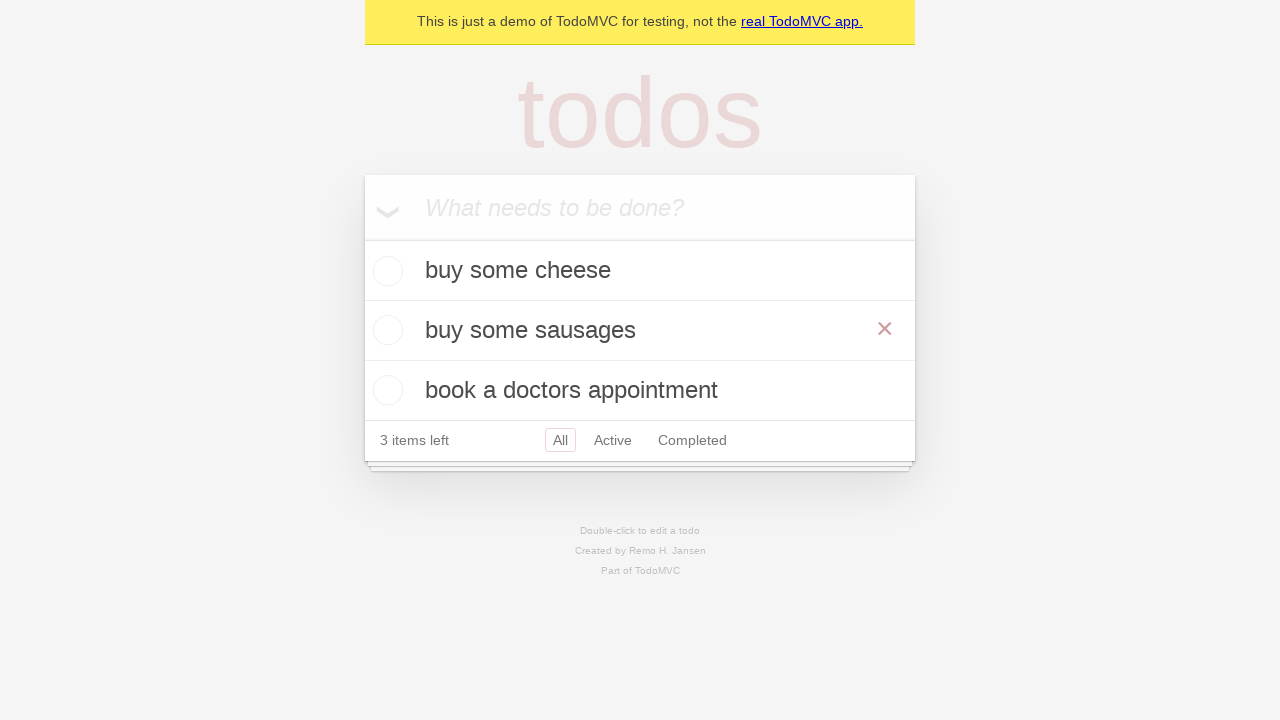

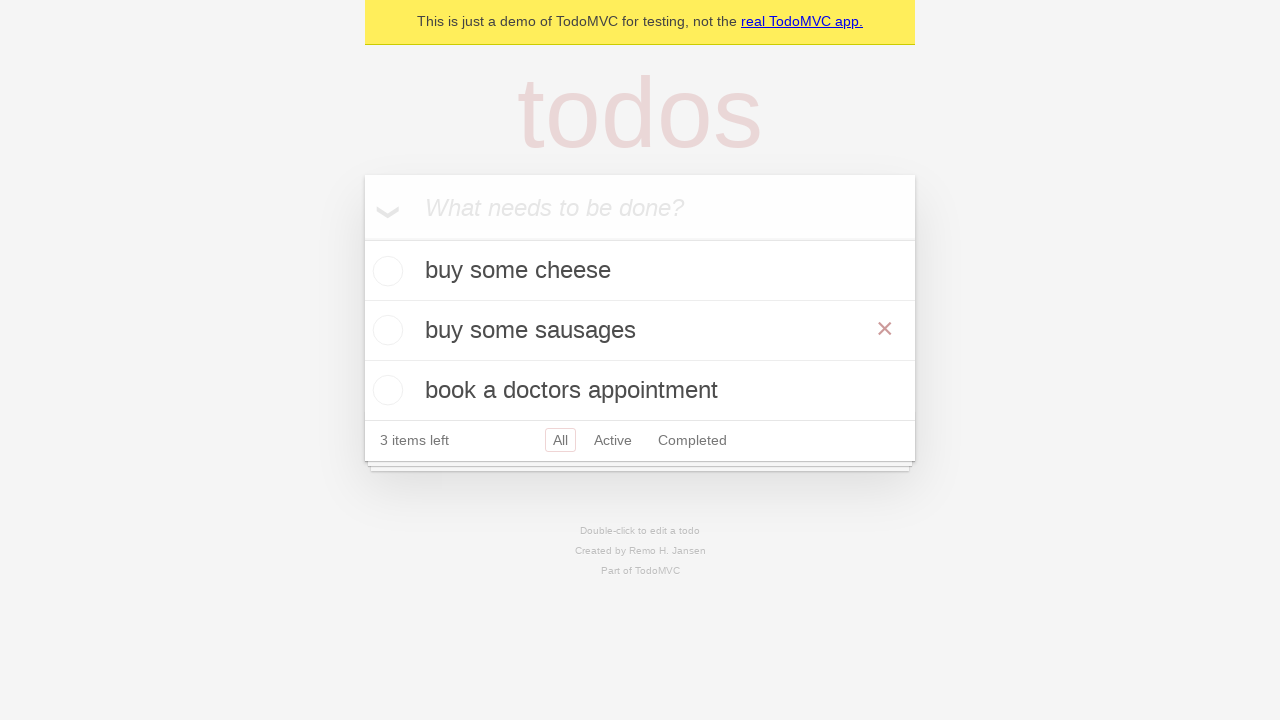